Waits for a price to reach $100, clicks the book button, solves a mathematical captcha, and submits the answer

Starting URL: http://suninjuly.github.io/explicit_wait2.html

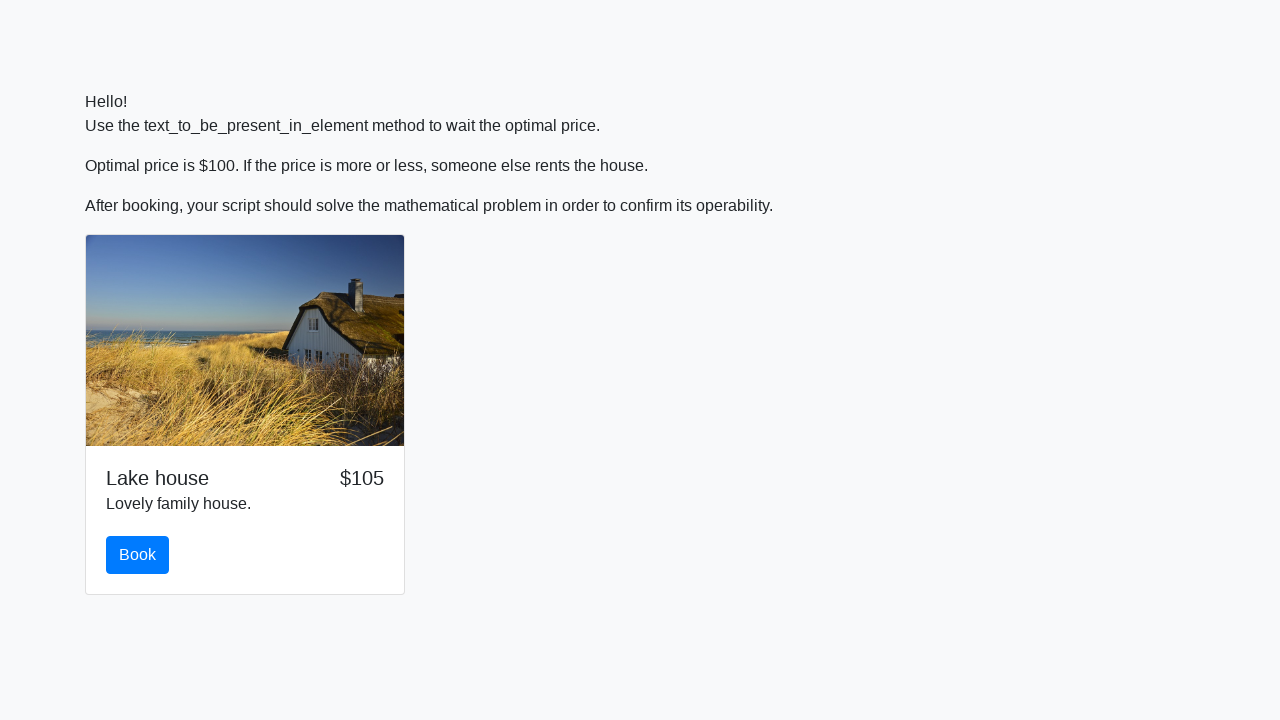

Retrieved current price value
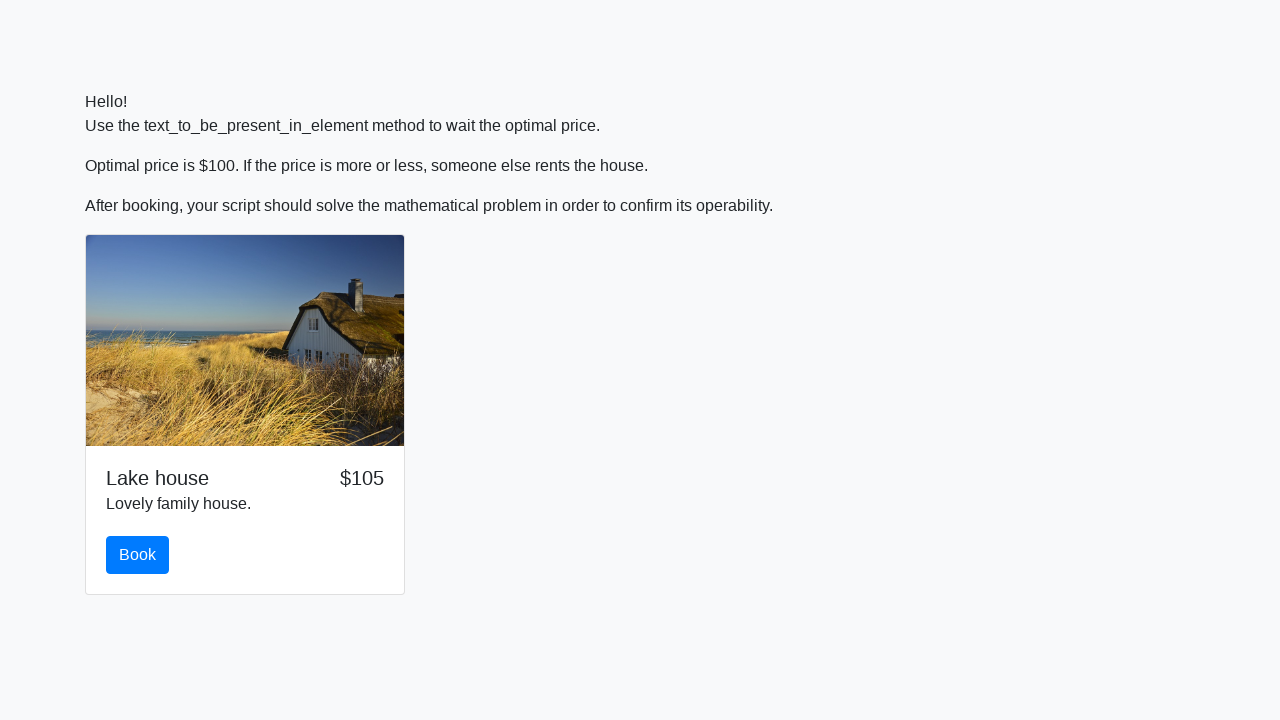

Waited 100ms before checking price again
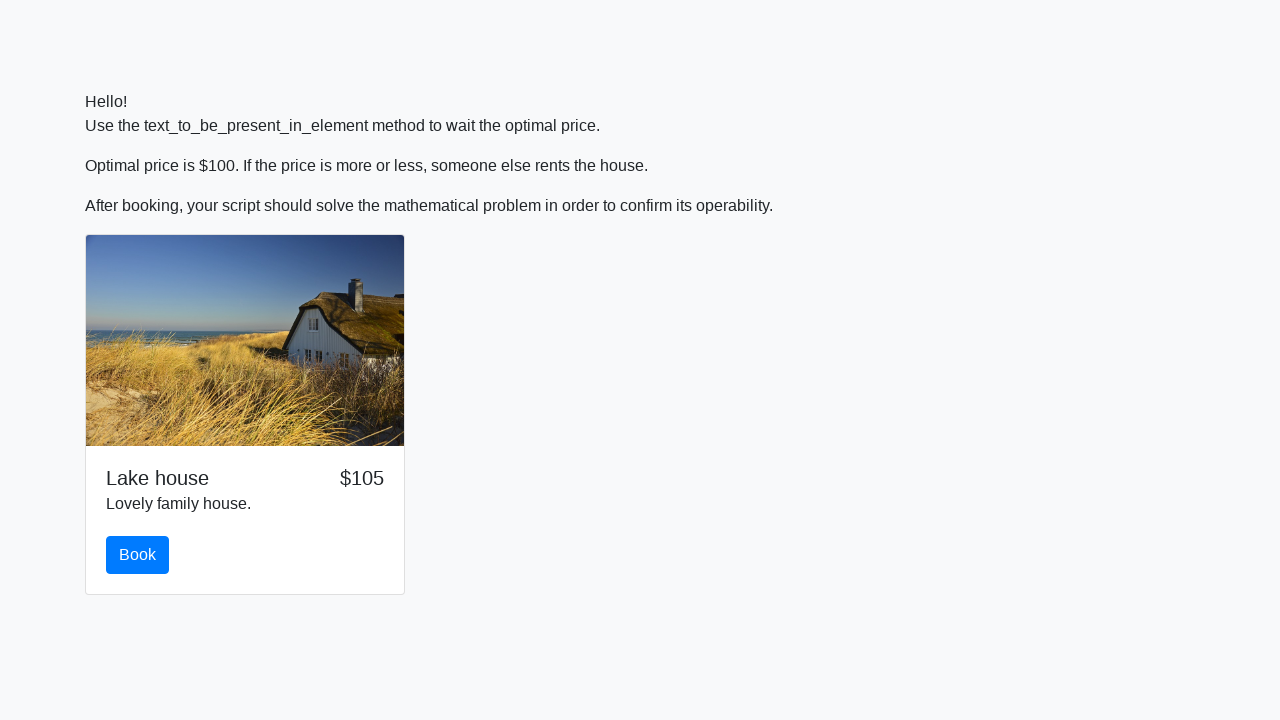

Retrieved current price value
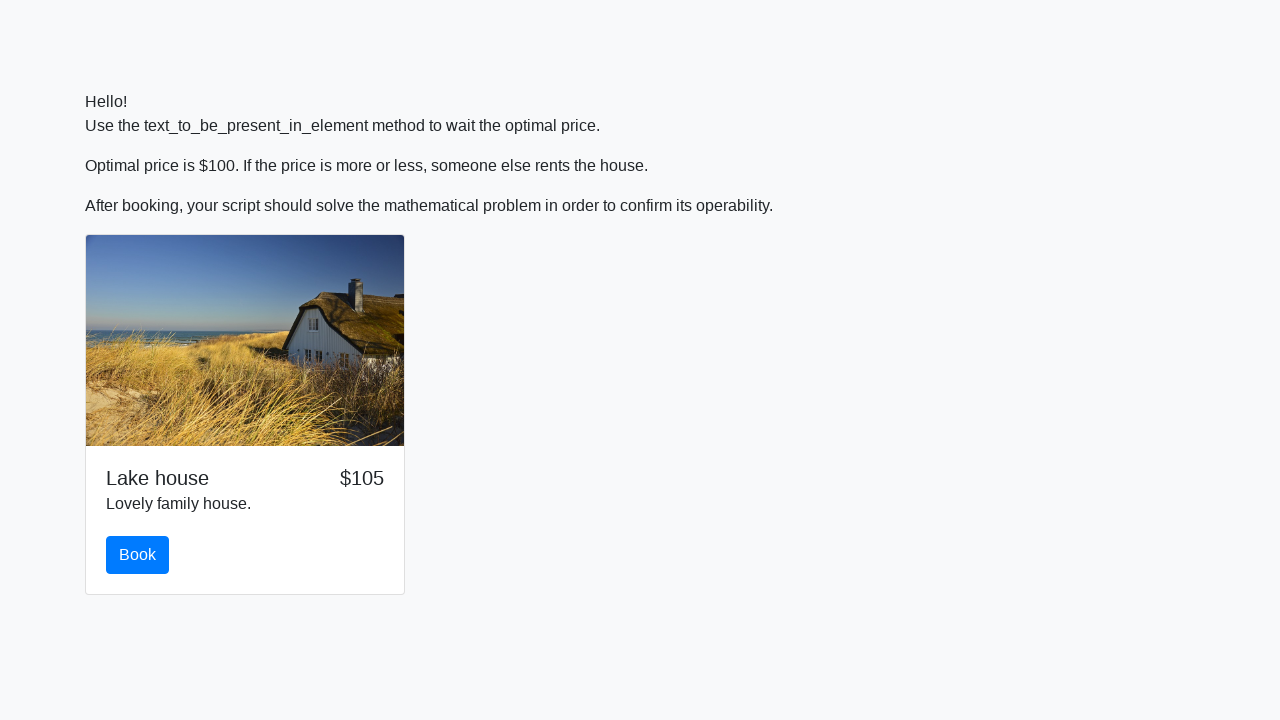

Waited 100ms before checking price again
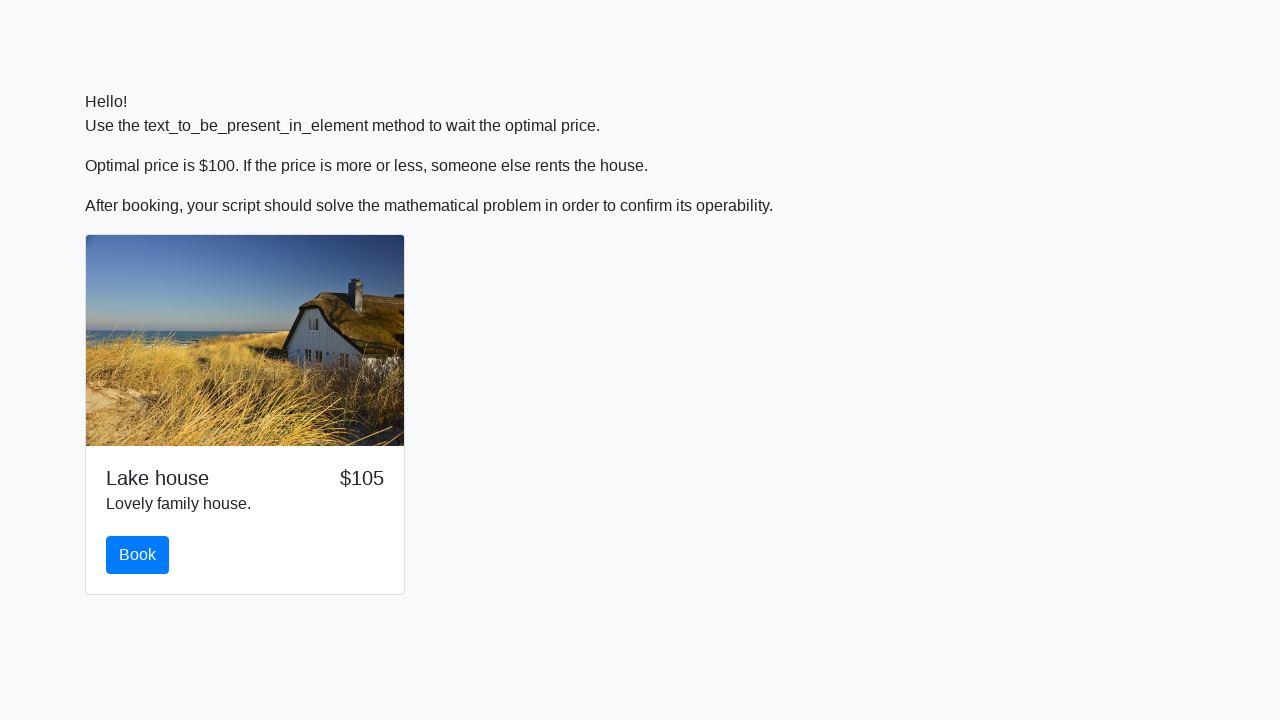

Retrieved current price value
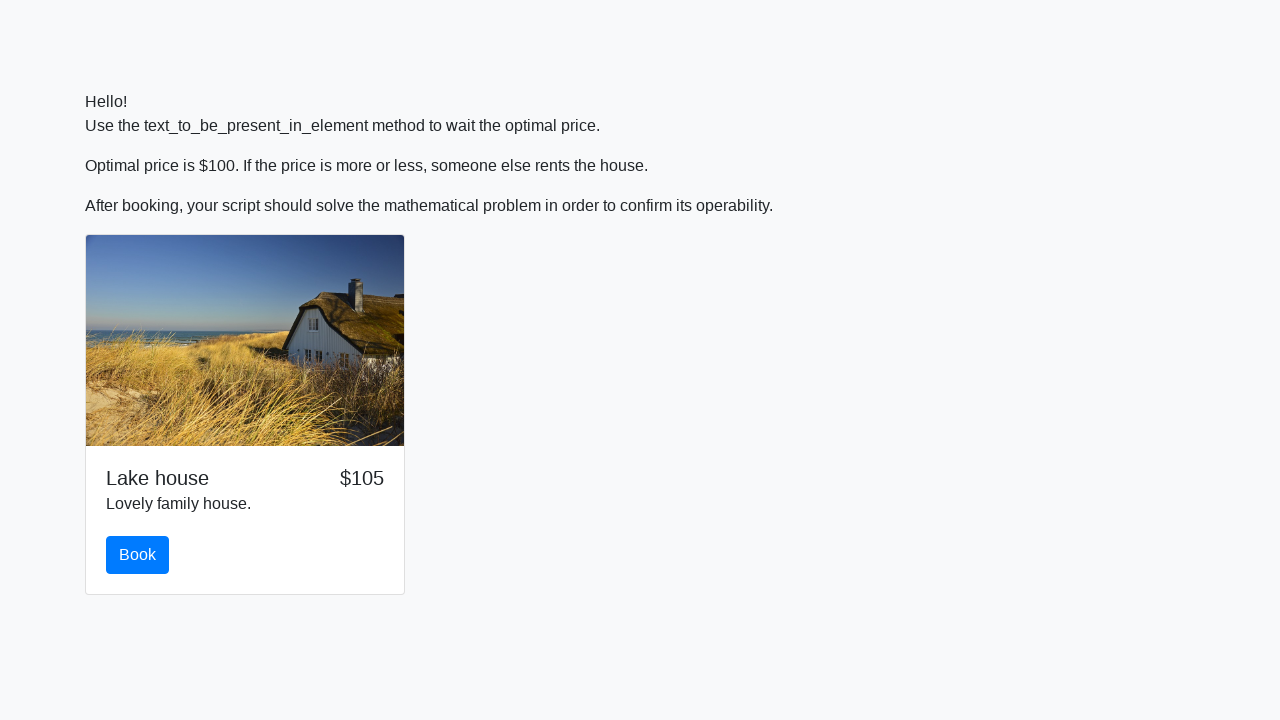

Waited 100ms before checking price again
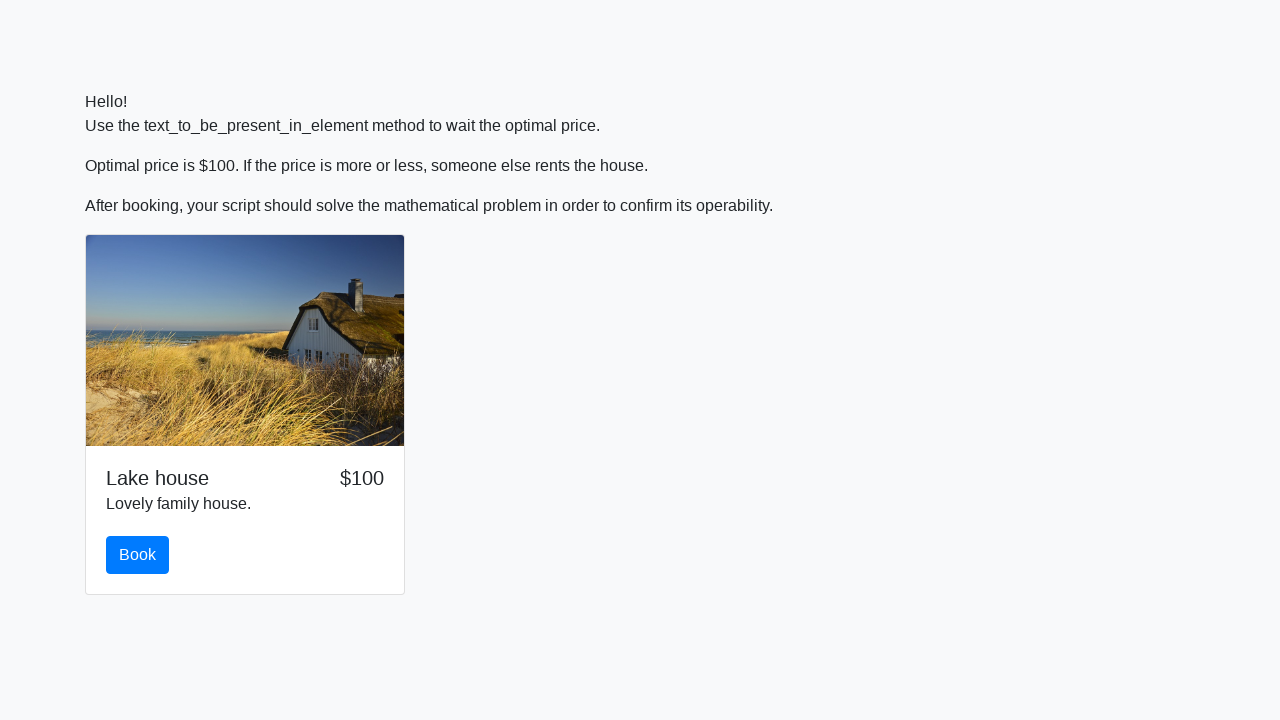

Retrieved current price value
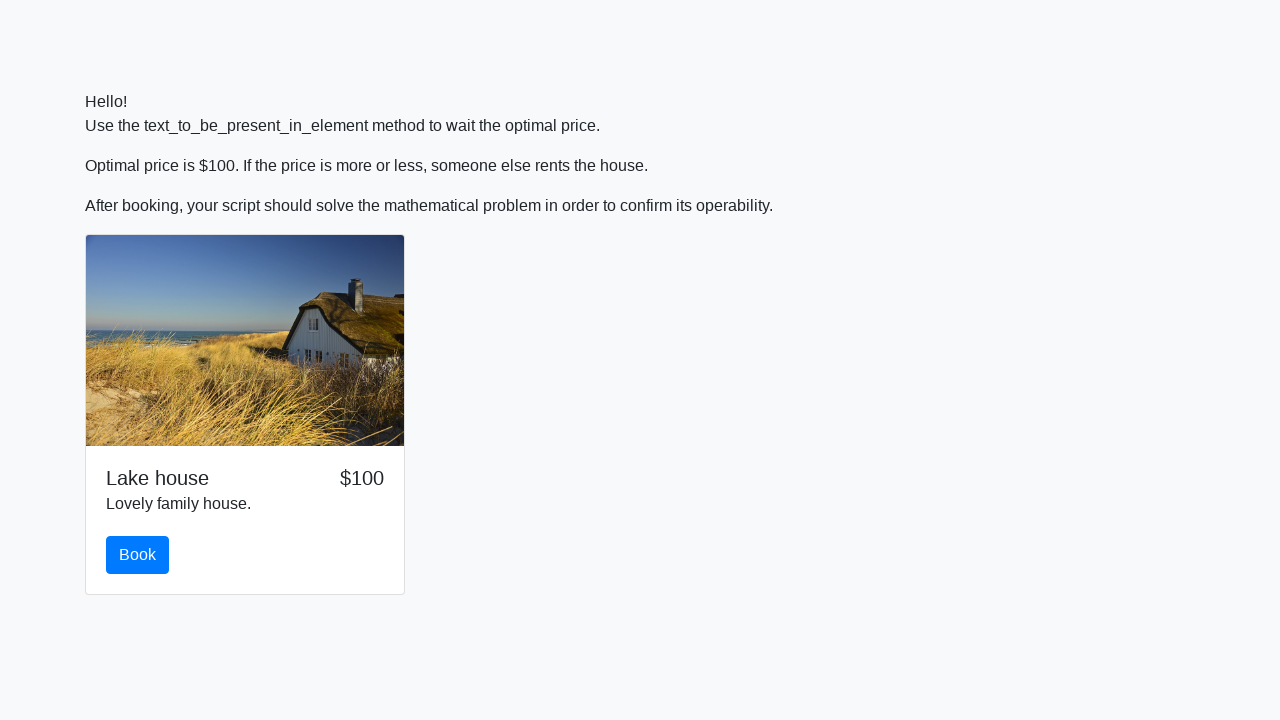

Price reached $100
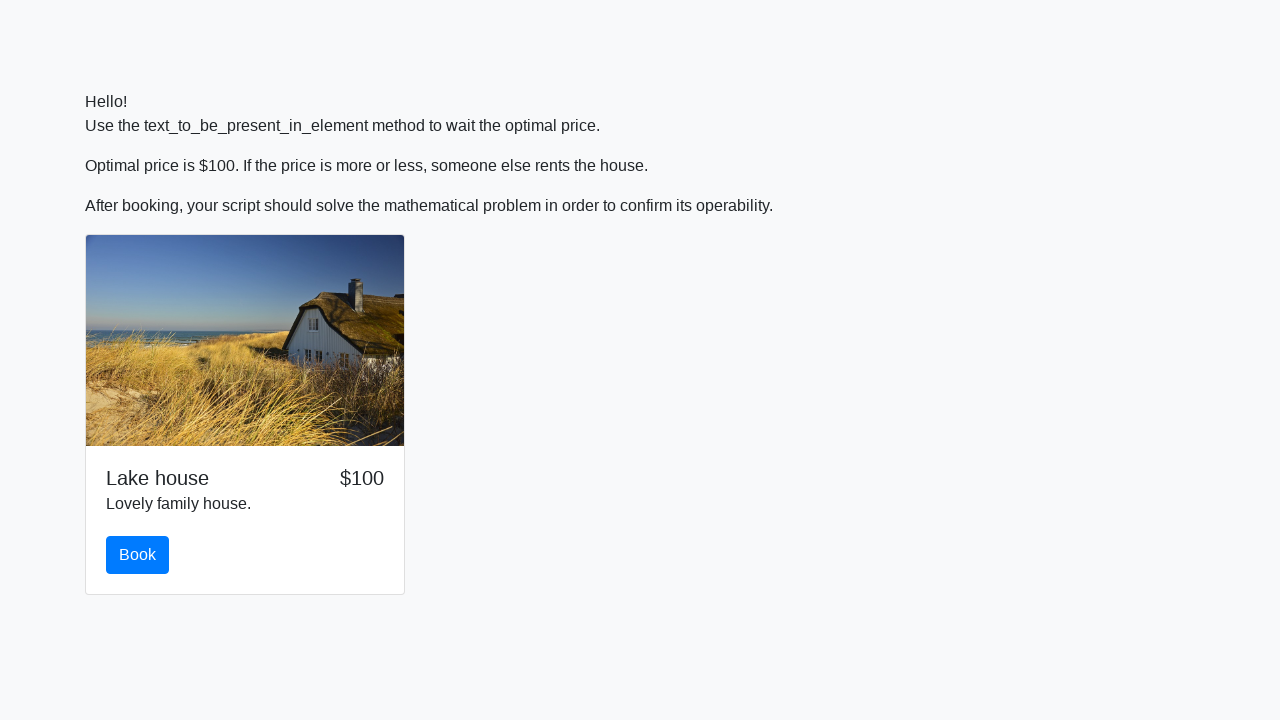

Clicked the book button at (138, 555) on #book
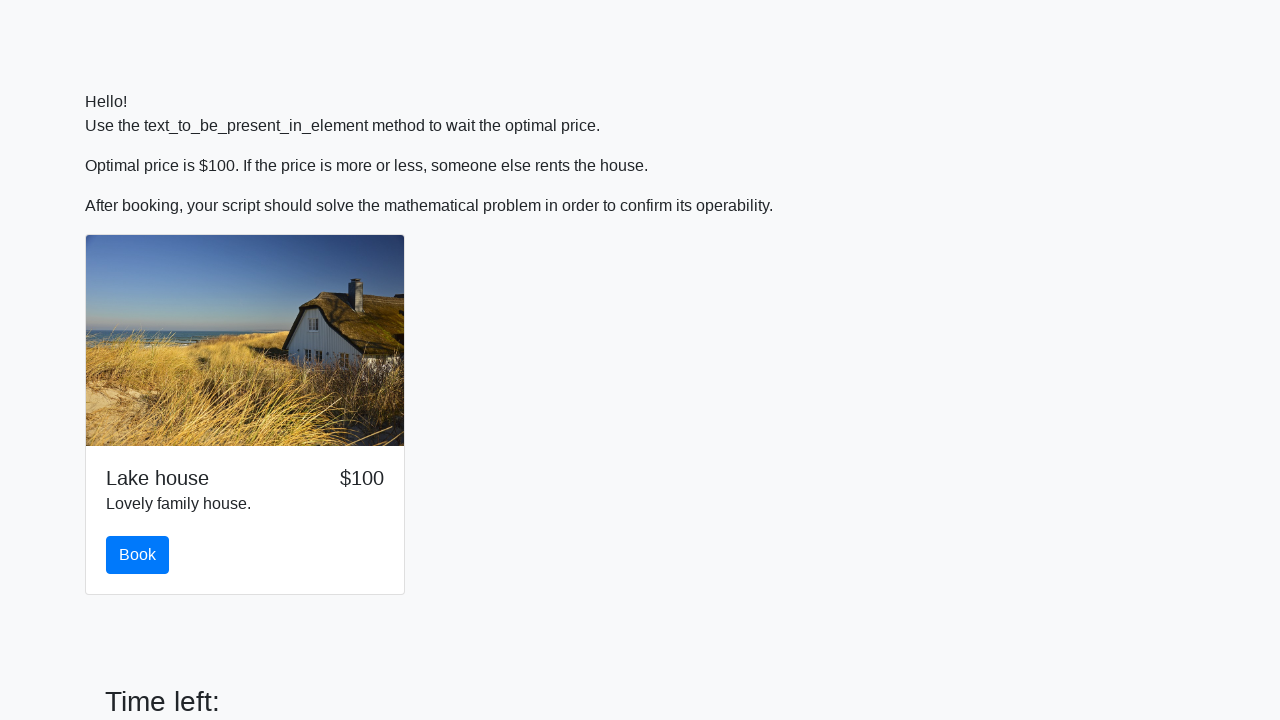

Retrieved the input value for mathematical calculation
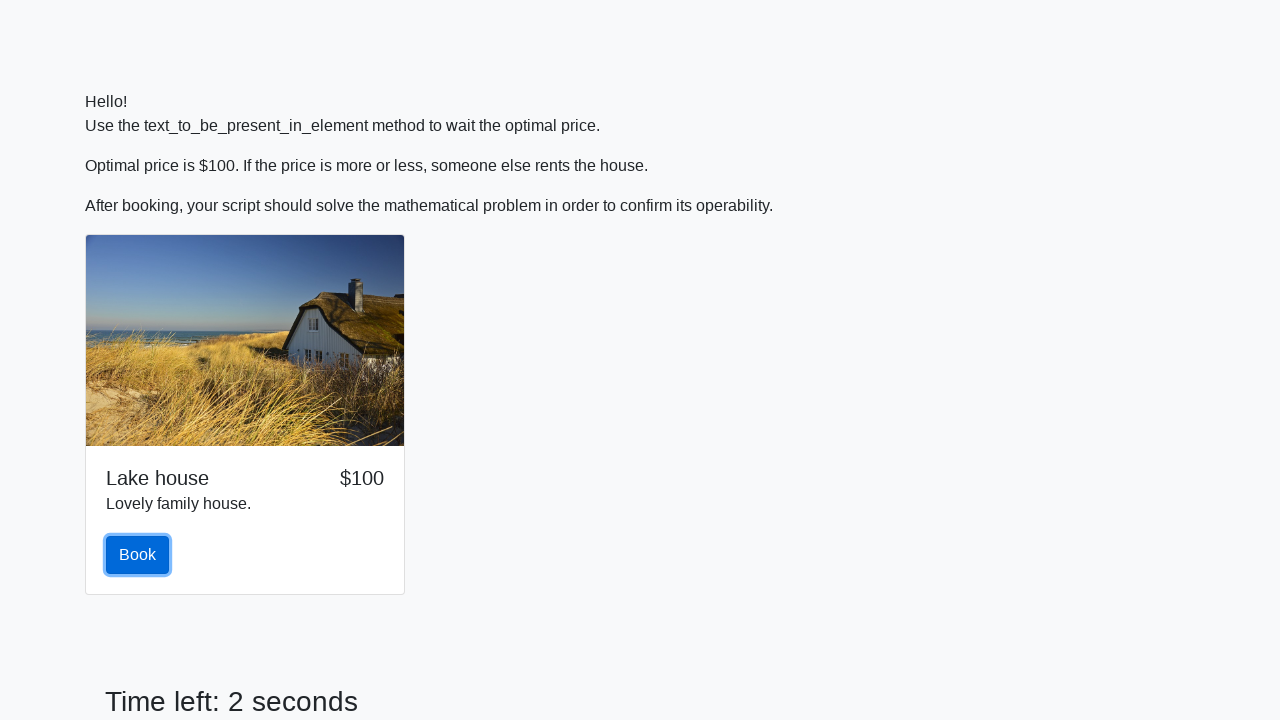

Calculated the answer using mathematical formula: 2.452775430622338
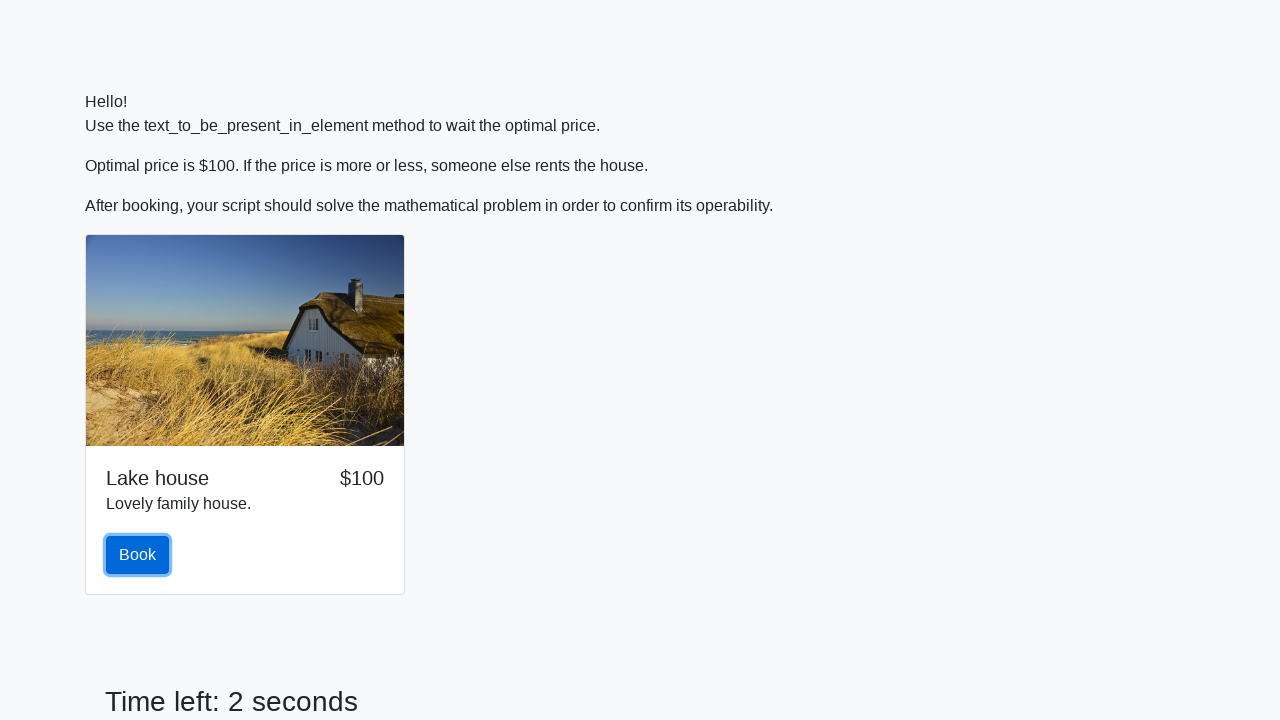

Filled in the calculated answer to the captcha field on #answer
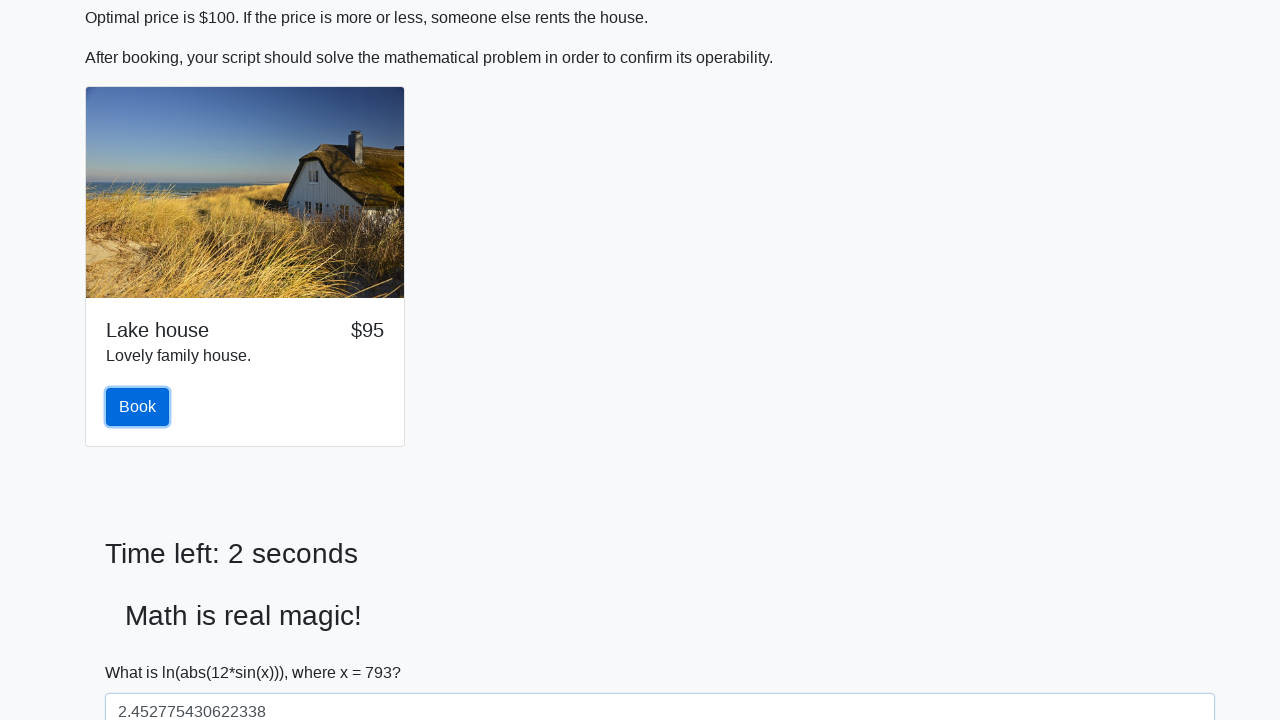

Submitted the mathematical captcha solution at (143, 651) on #solve
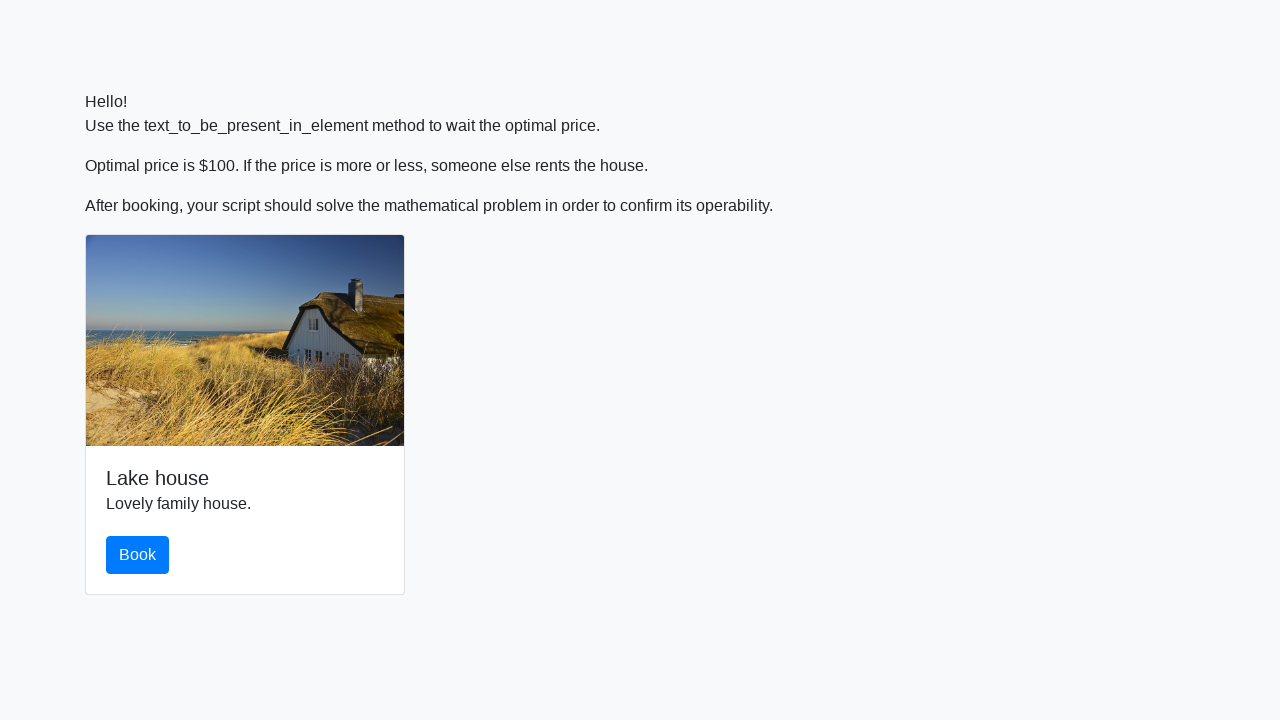

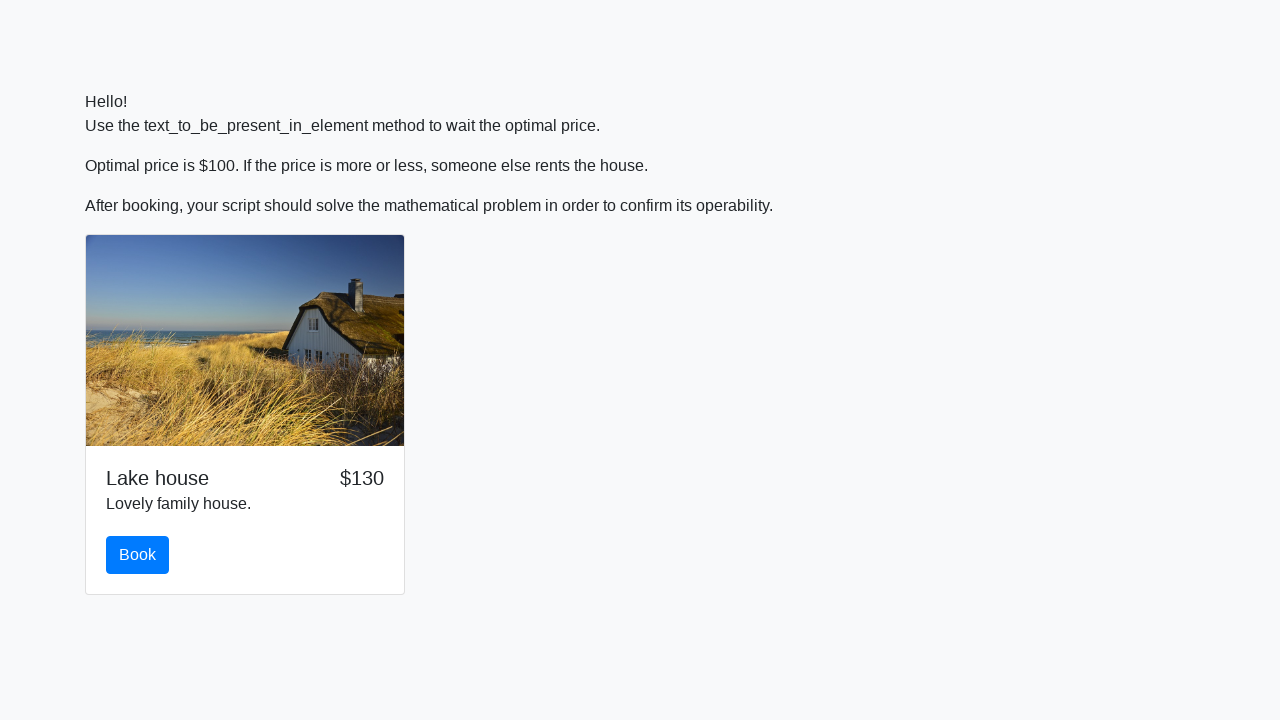